Tests challenge2 form with very large number

Starting URL: http://testingchallenges.thetestingmap.org/challenge2.php

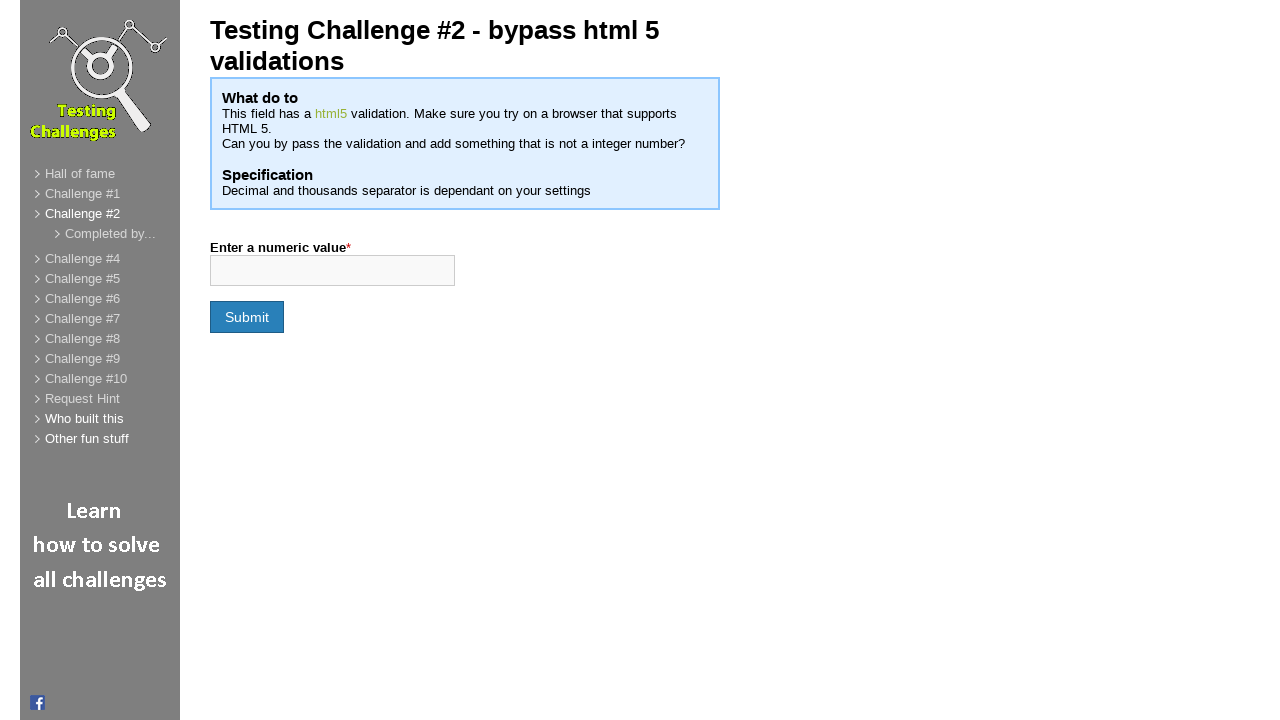

Filled 'valuesadded' field with very large number 1000000000000000000 on input[name='valuesadded']
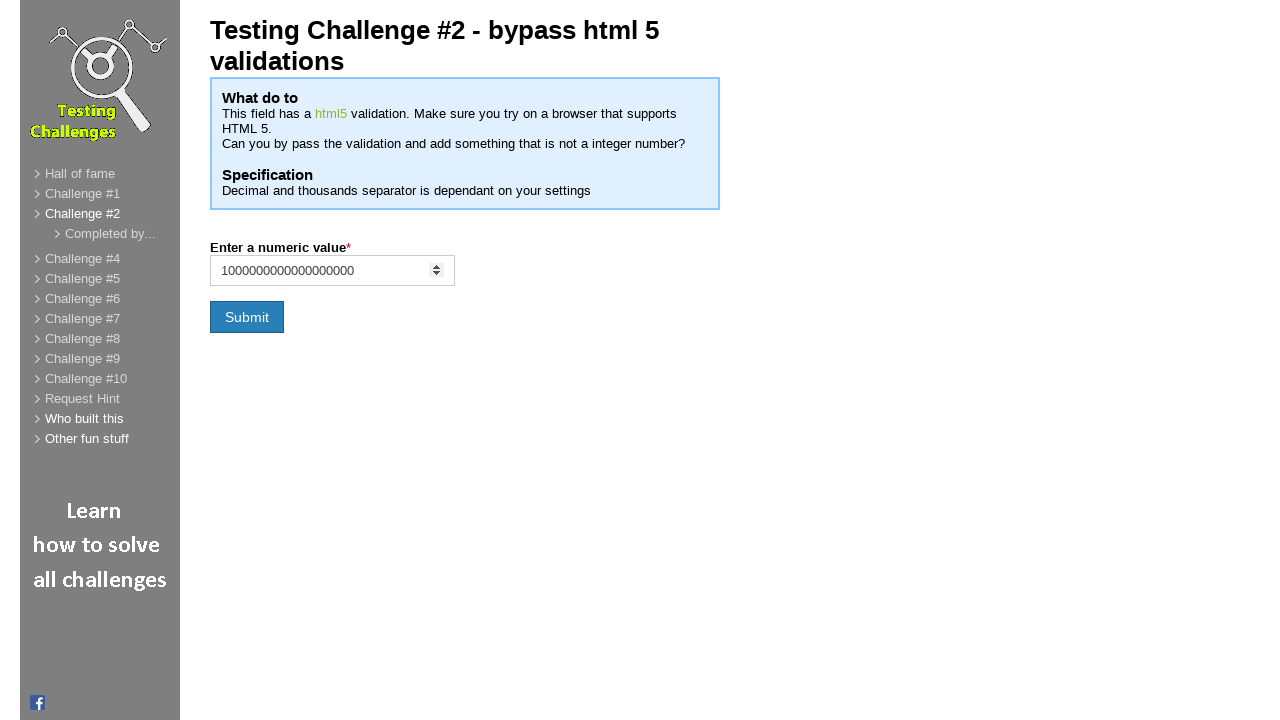

Clicked form submit button at (247, 317) on input[name='formSubmit']
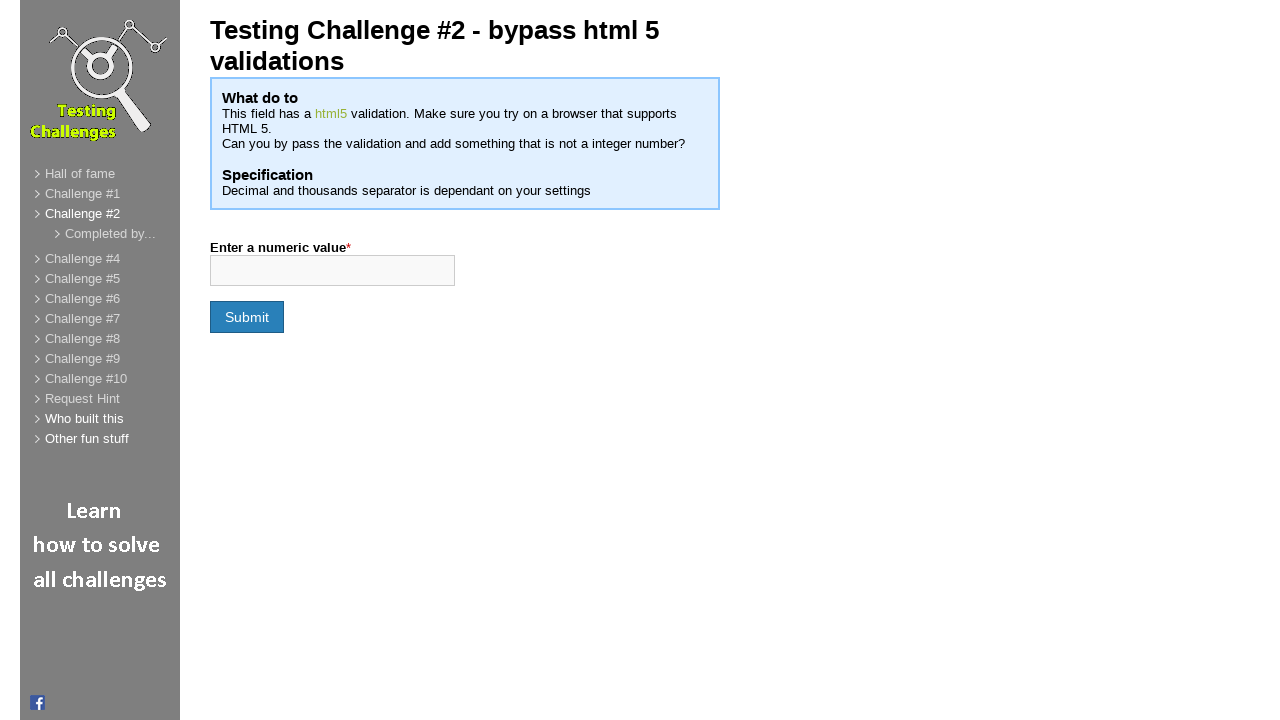

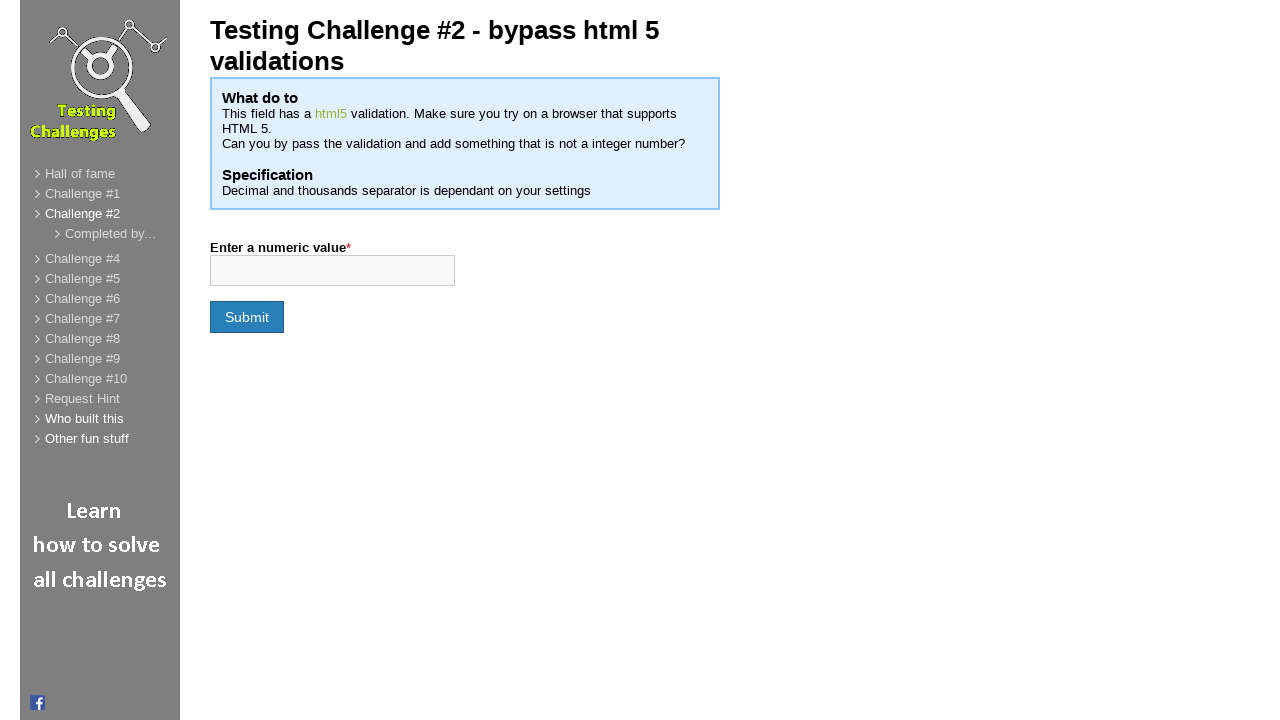